Navigates to a checkbox demo page and clicks on the "Home" checkbox element after waiting for it to be visible

Starting URL: https://demoqa.com/checkbox

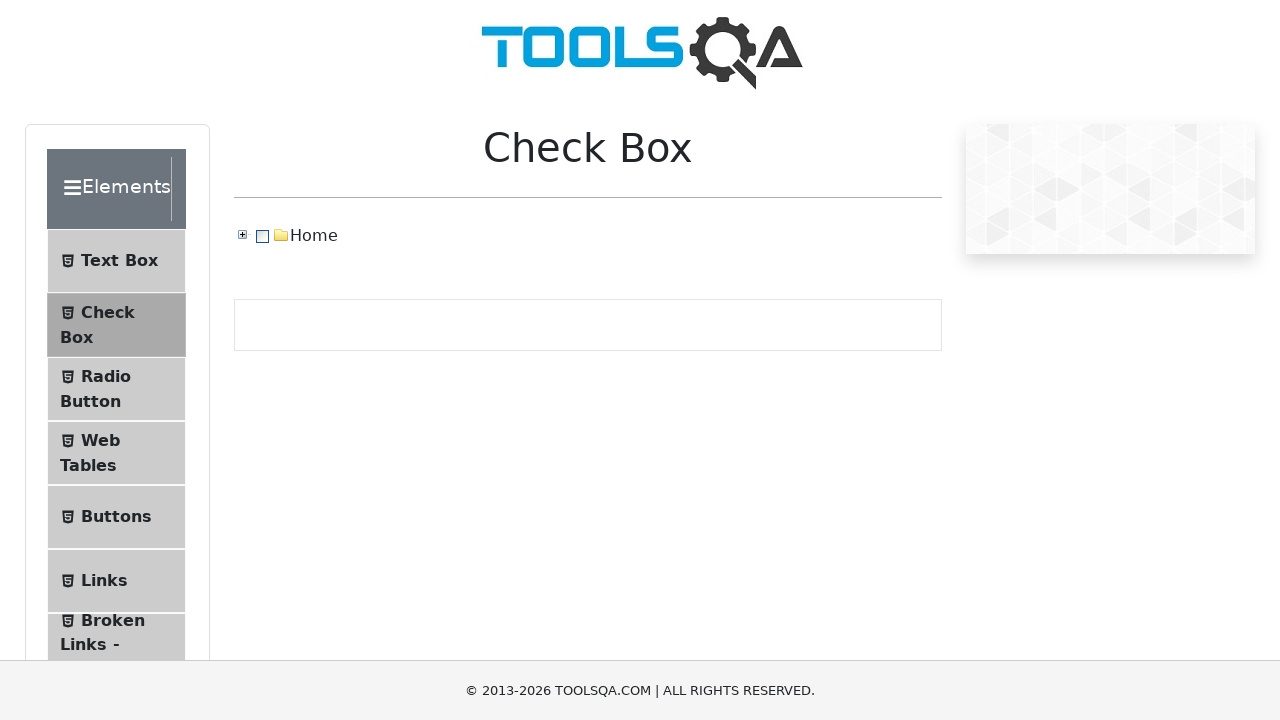

Navigated to checkbox demo page at https://demoqa.com/checkbox
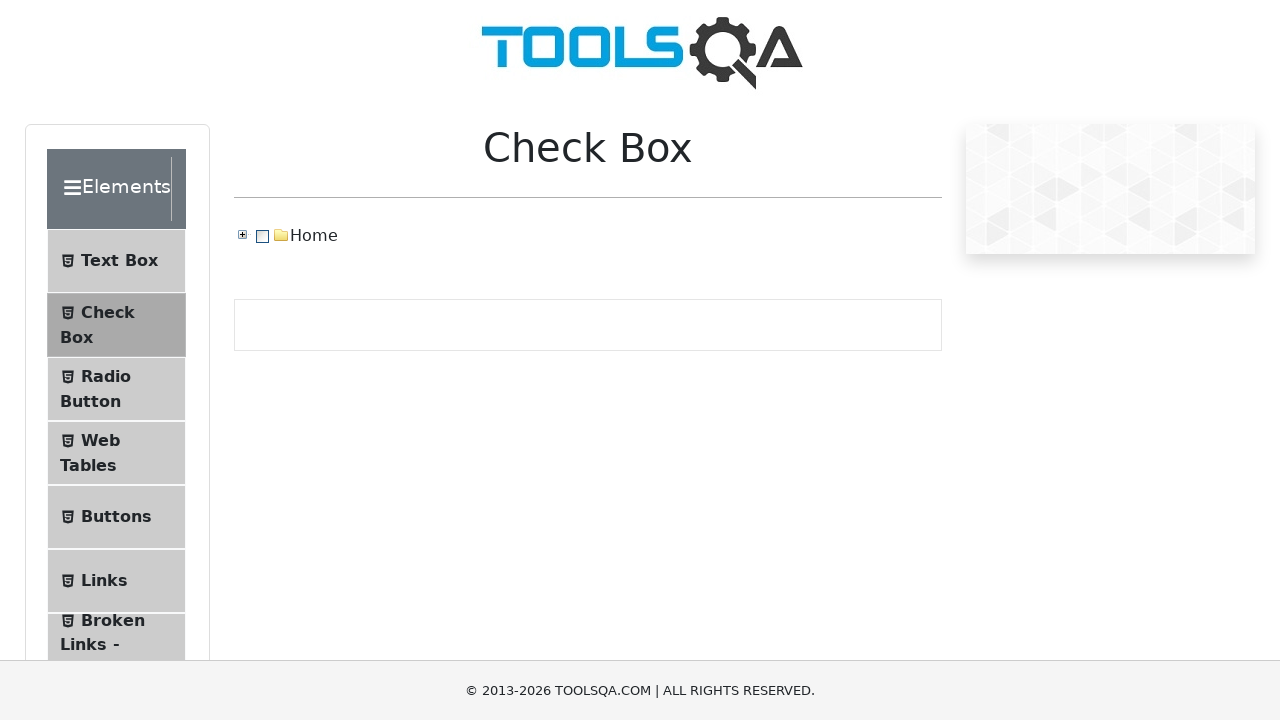

Waited for 'Home' checkbox element to be visible
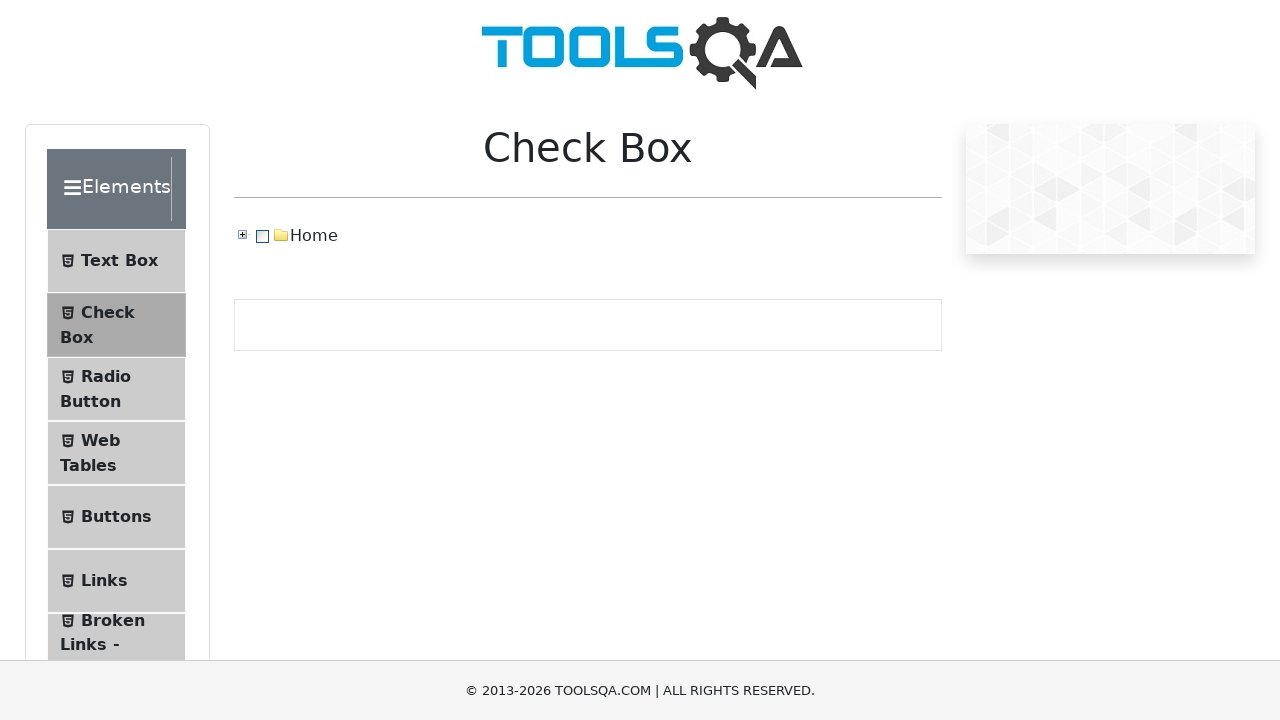

Clicked on the 'Home' checkbox element at (314, 236) on xpath=//span[text()='Home']
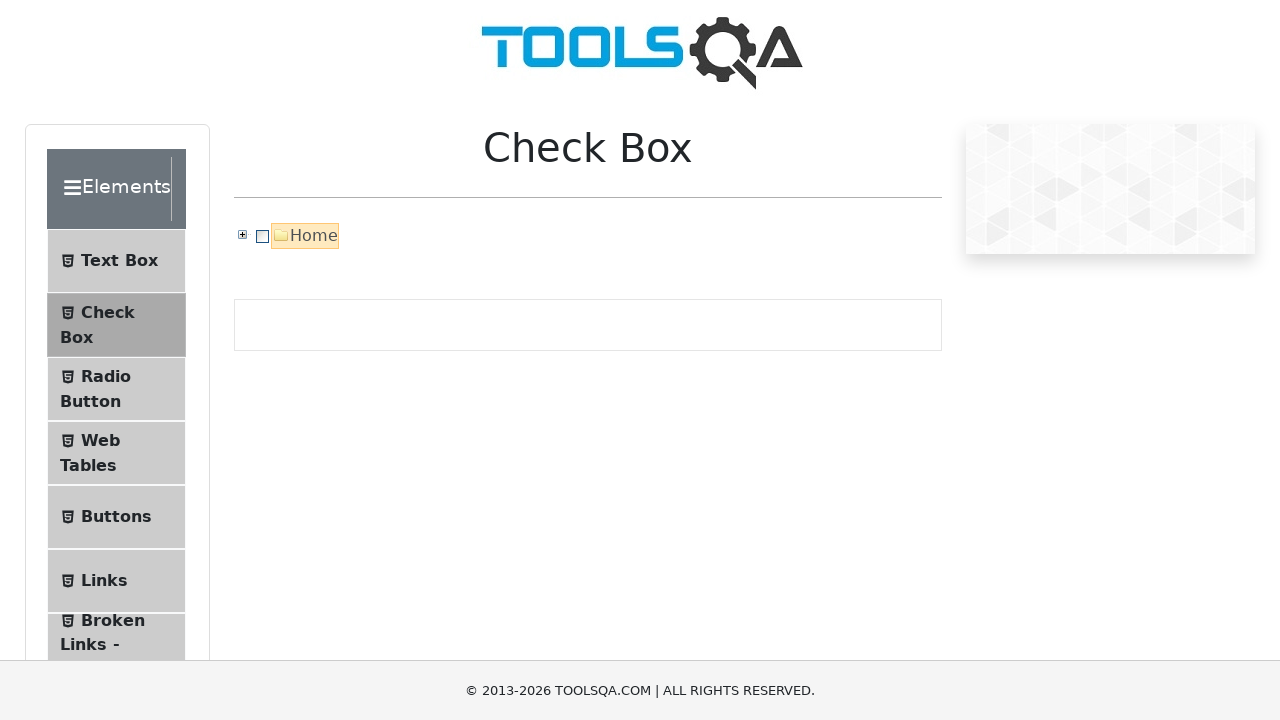

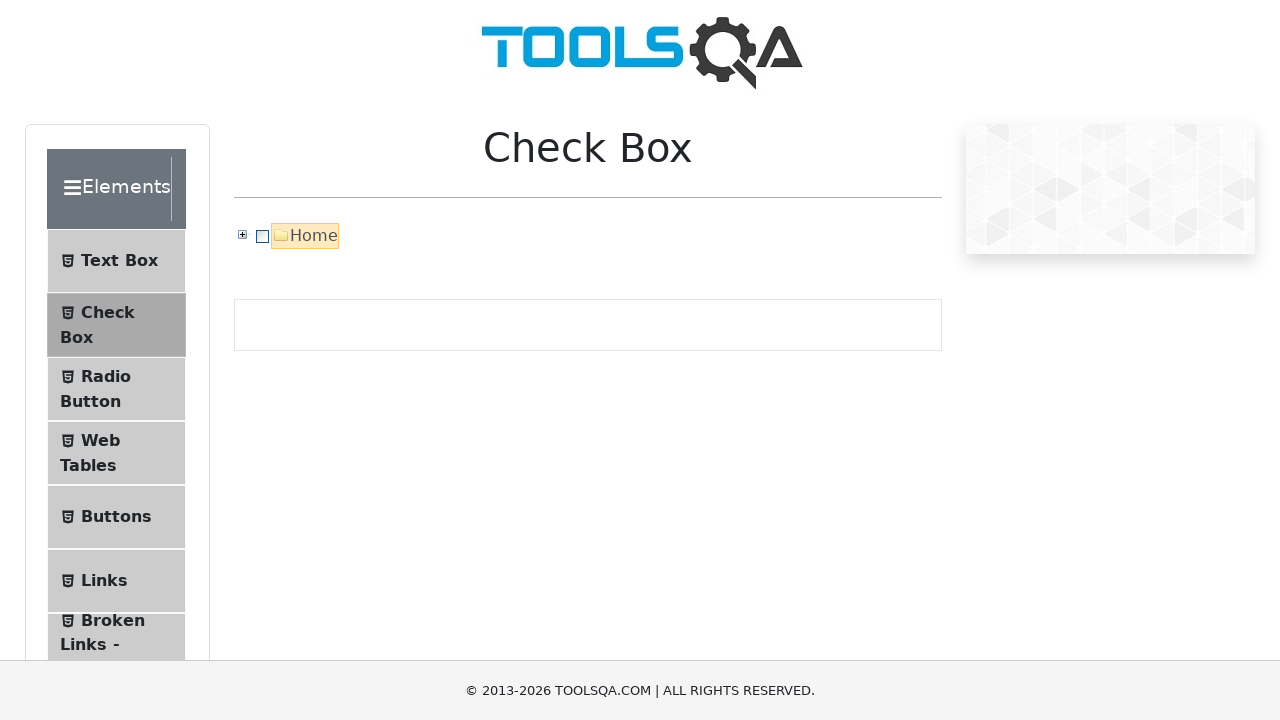